Tests clicking a button that triggers a delayed alert and accepting it

Starting URL: https://demoqa.com/alerts

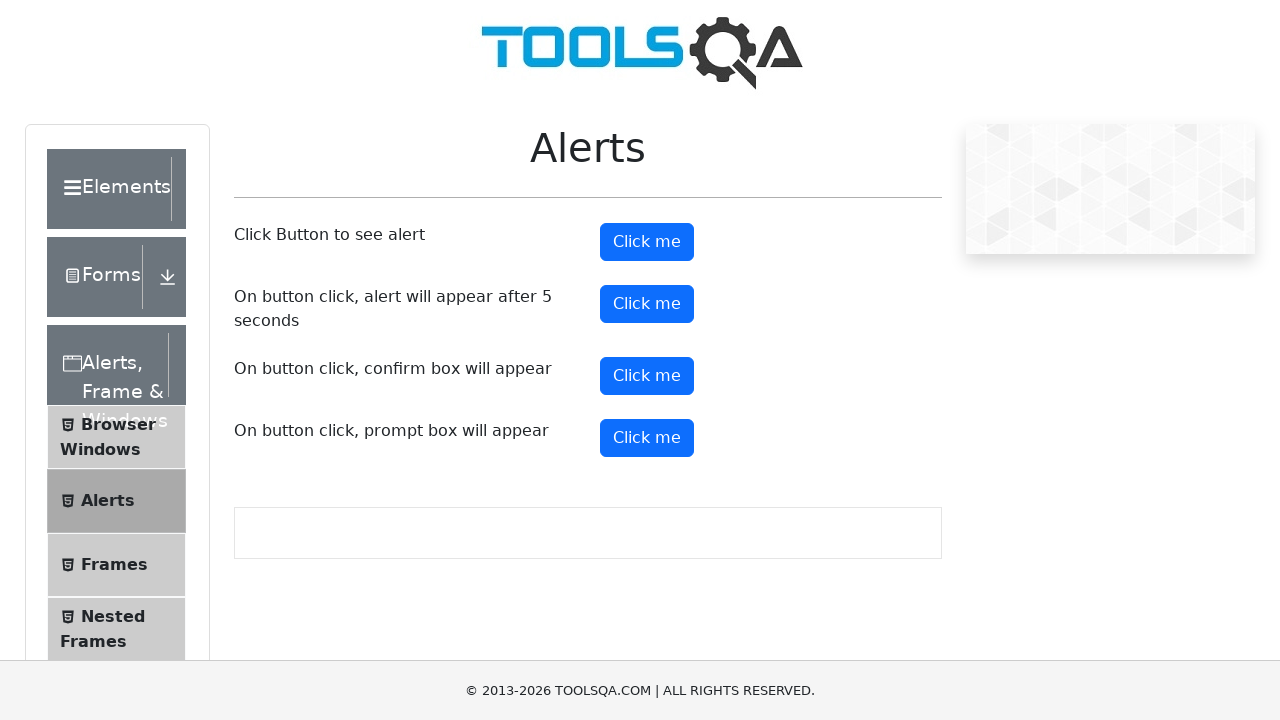

Set up dialog handler to automatically accept alerts
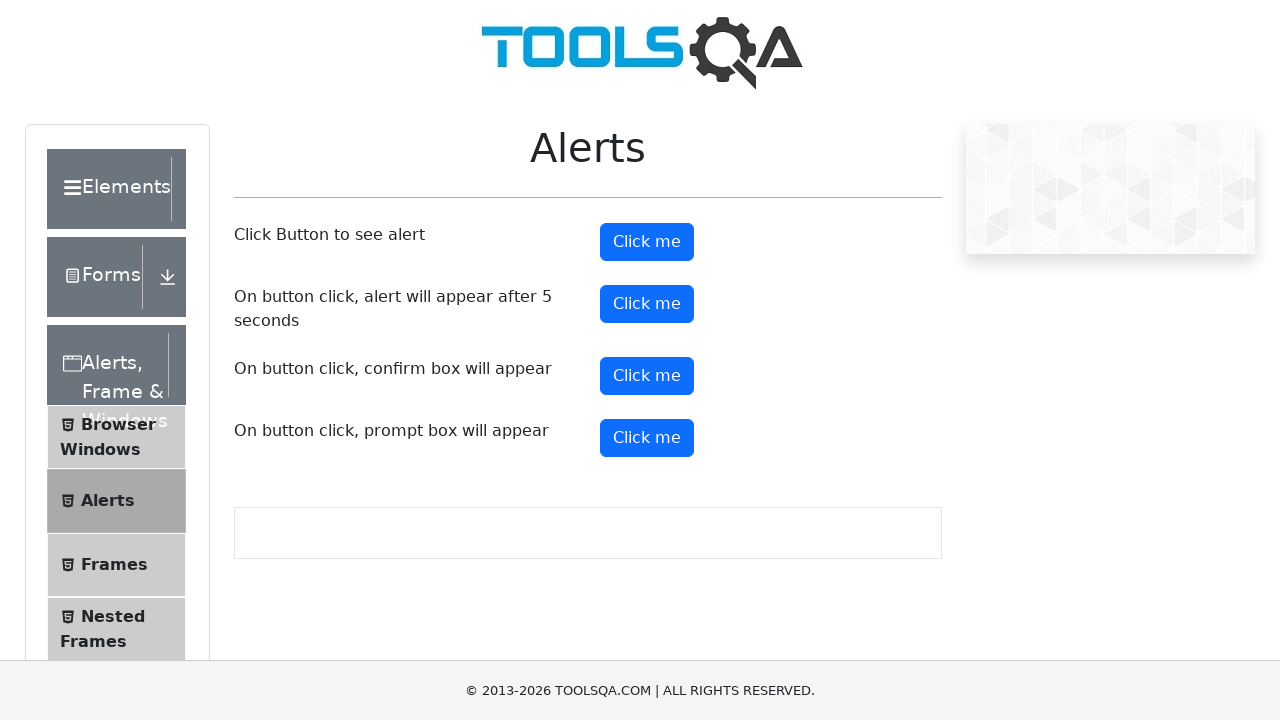

Clicked button to trigger delayed alert at (647, 304) on #timerAlertButton
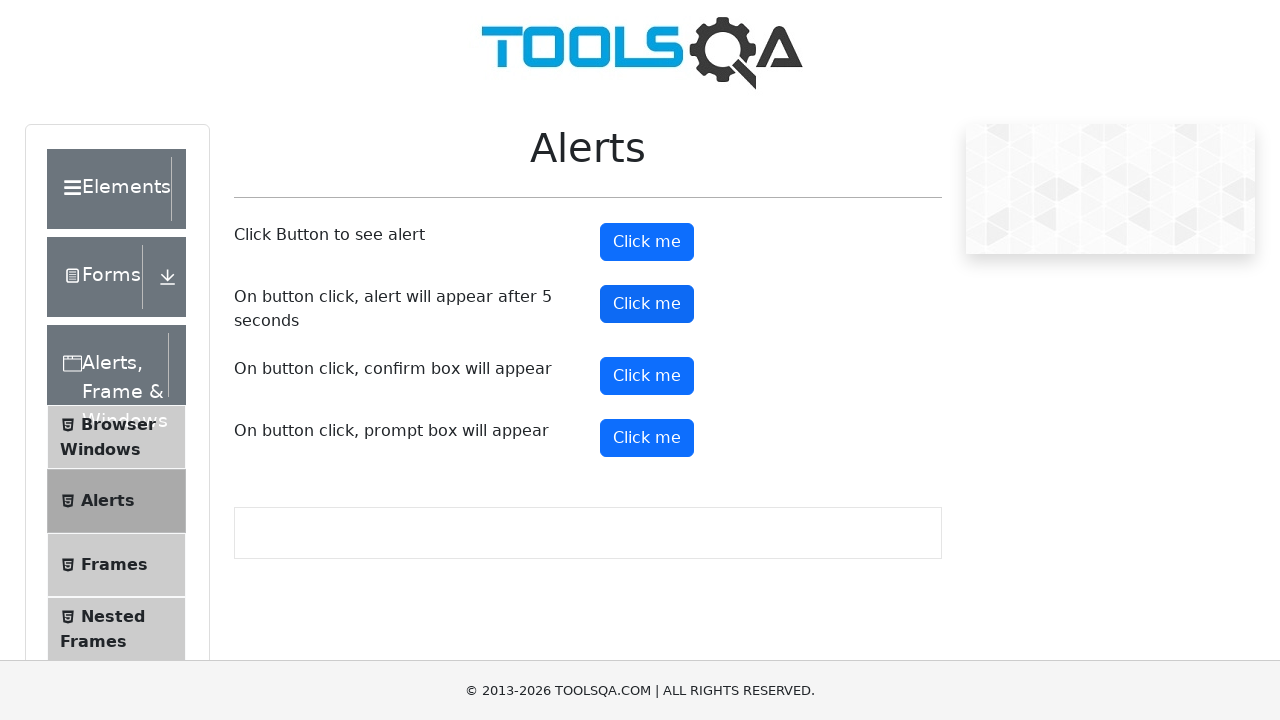

Waited 6 seconds for delayed alert to appear and be accepted
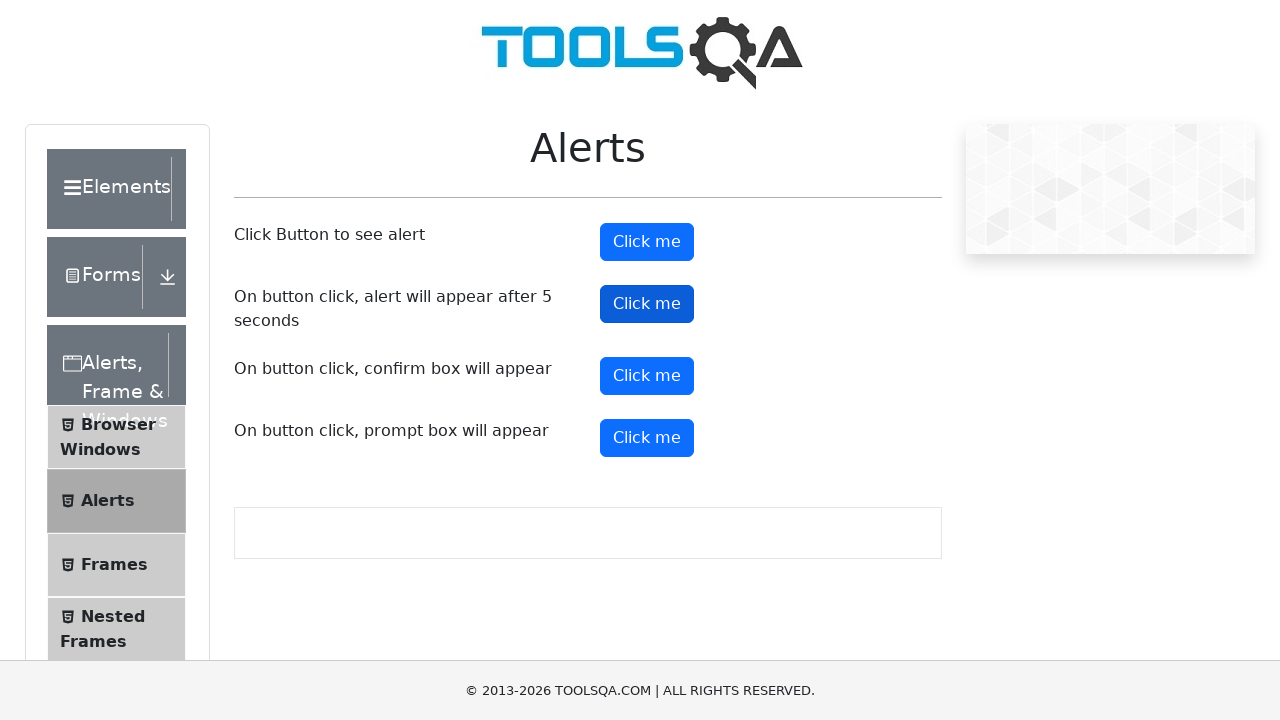

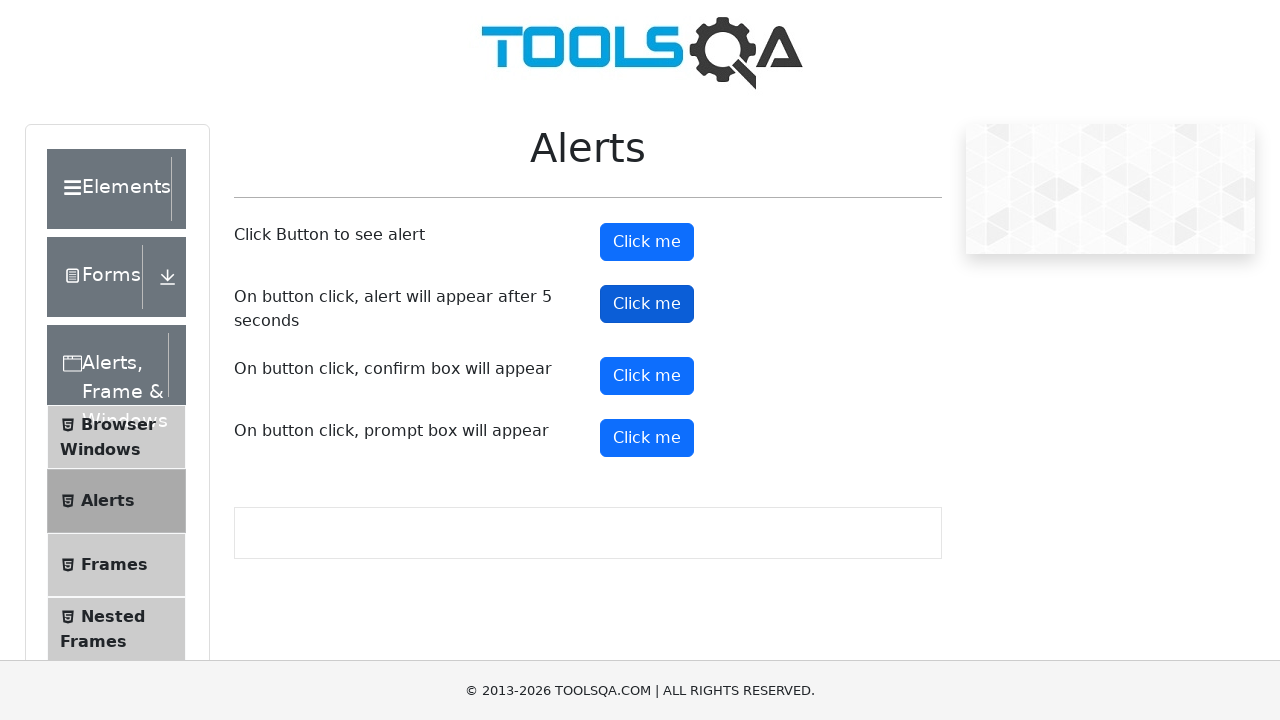